Tests the game rules section by opening rules from main menu and clicking through all pagination bullets

Starting URL: https://test2-metafora-game.web.app/#/

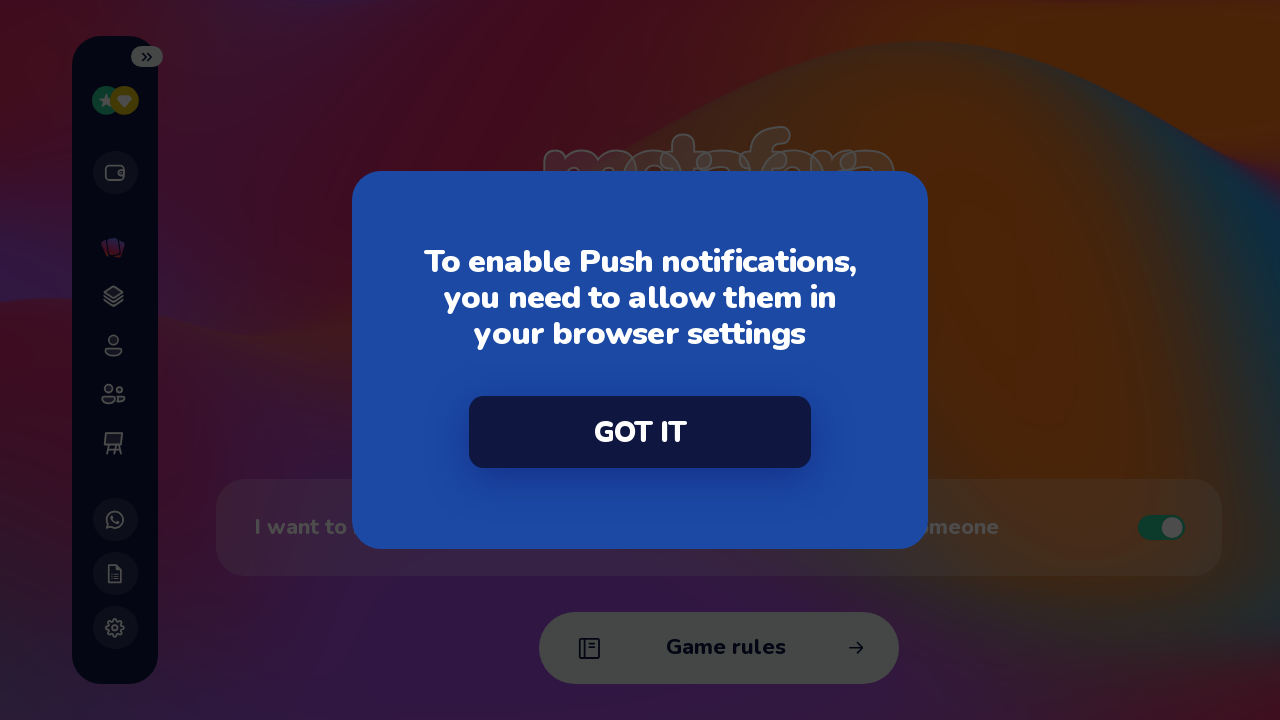

Dismissed initial popup by clicking 'Got it' at (640, 432) on internal:text="Got it"i
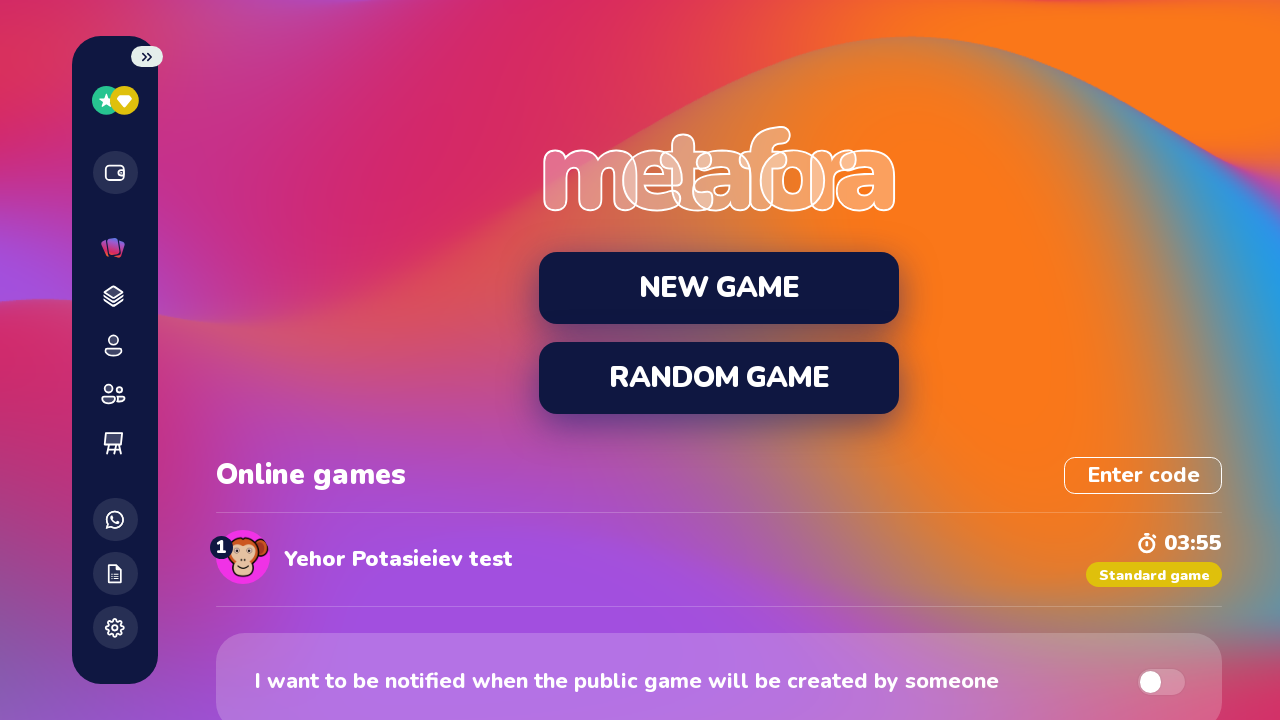

Clicked on game rules link from main menu at (719, 648) on .InitialScreen__GameRulesLink--KVux4
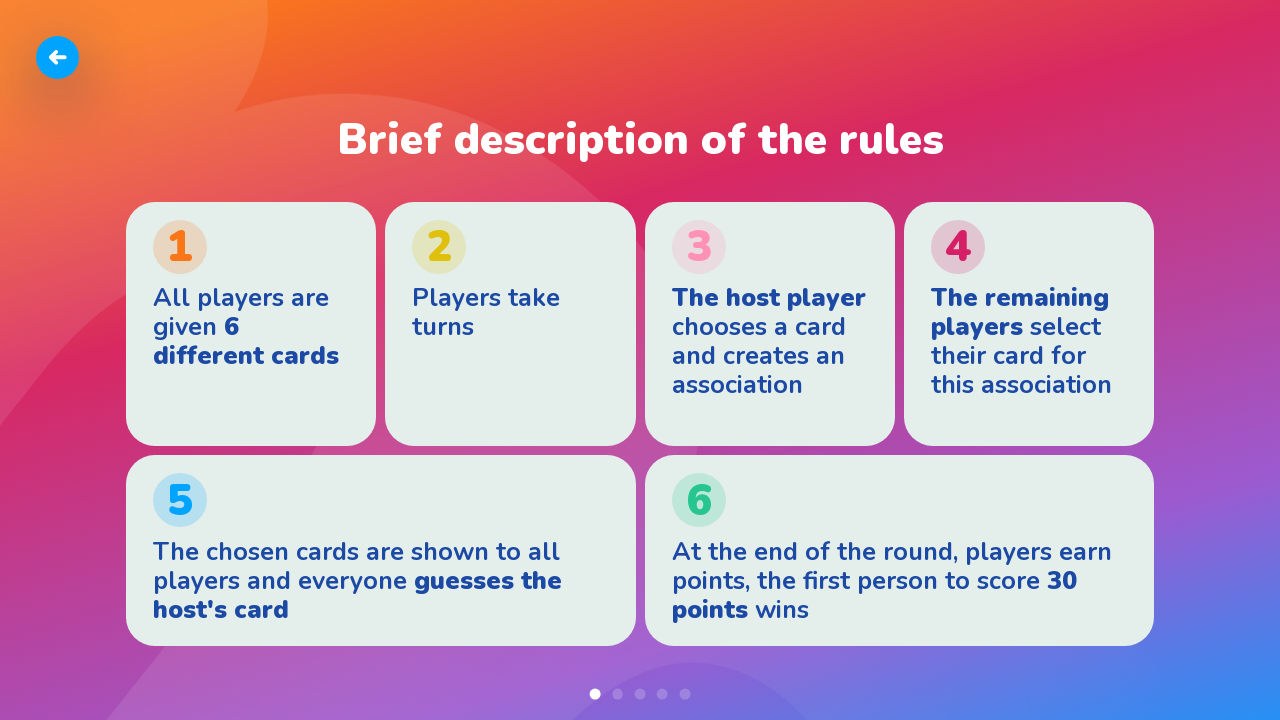

Found 4 pagination bullets in rules section
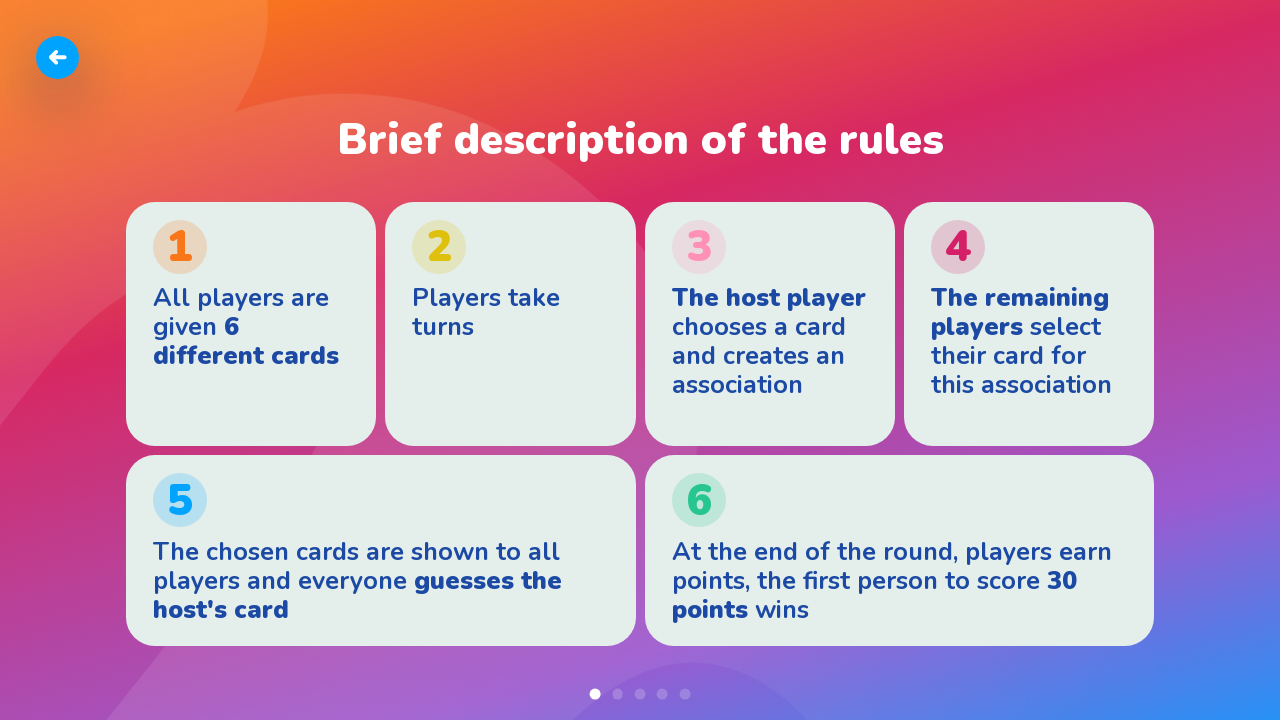

Clicked pagination bullet 1 of 4 at (618, 694) on [class="swiper-pagination-bullet"] >> nth=0
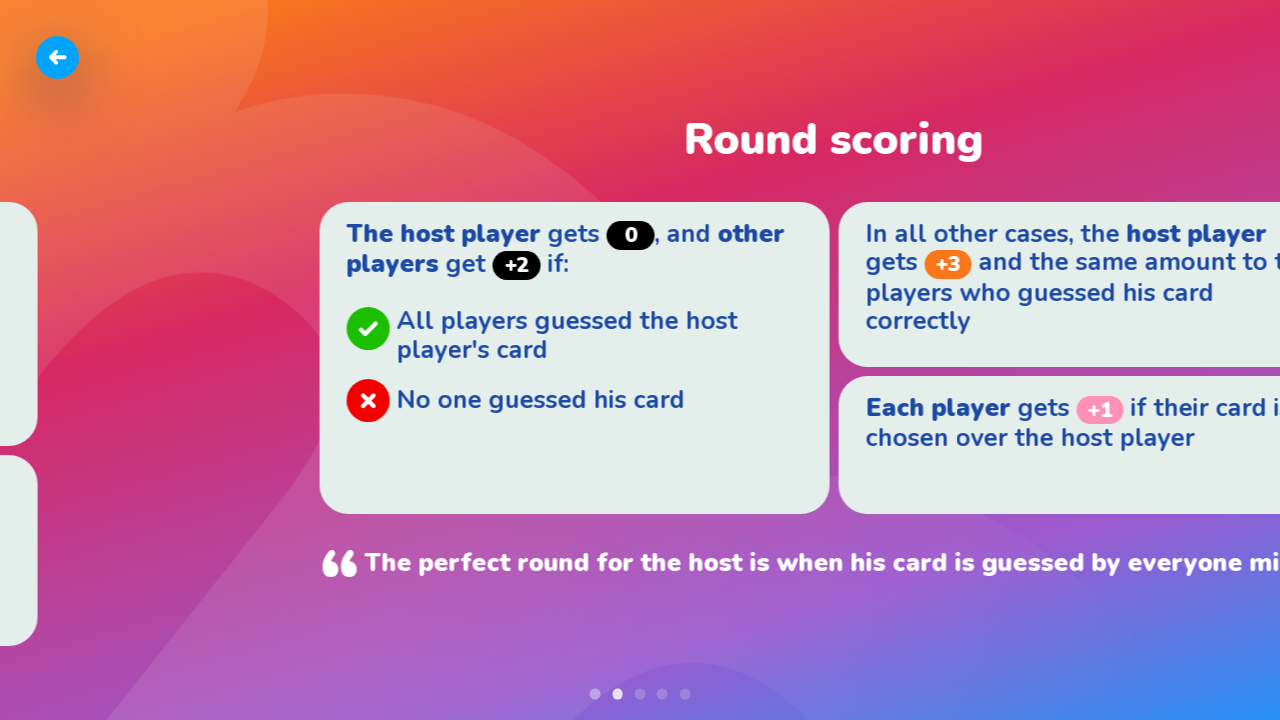

Waited 2 seconds for rules page 1 to display
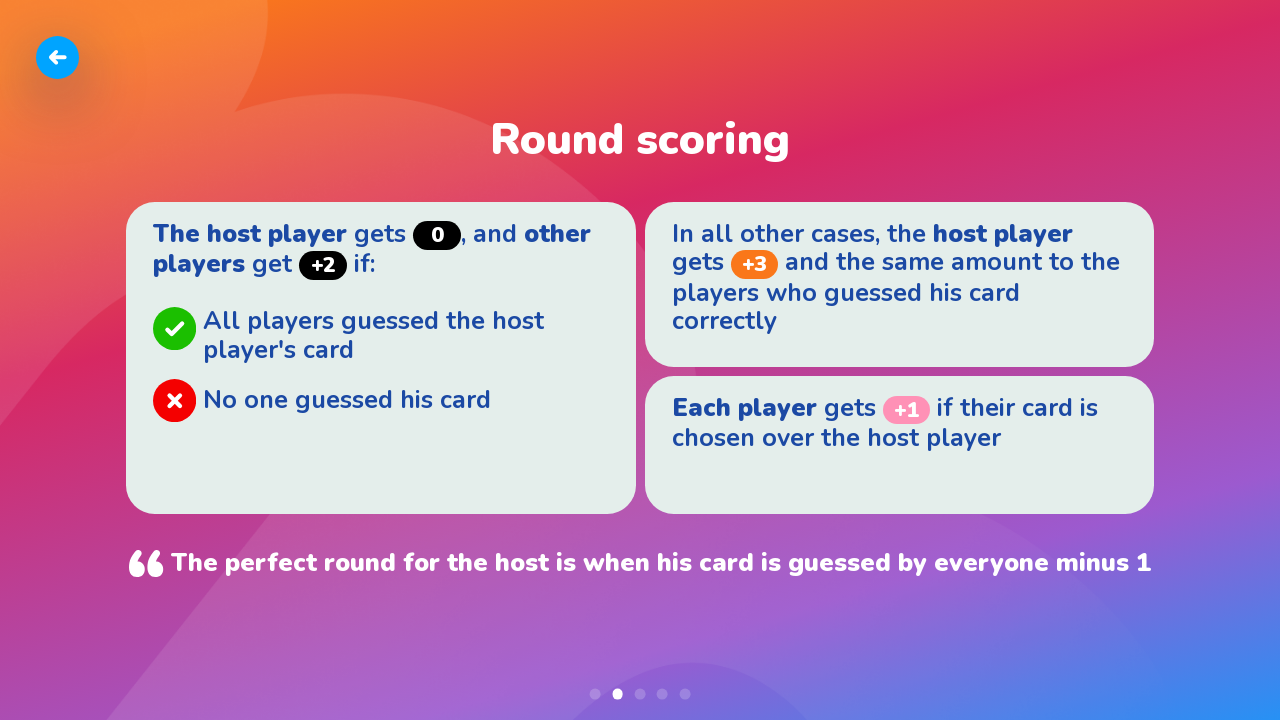

Clicked pagination bullet 2 of 4 at (640, 694) on [class="swiper-pagination-bullet"] >> nth=1
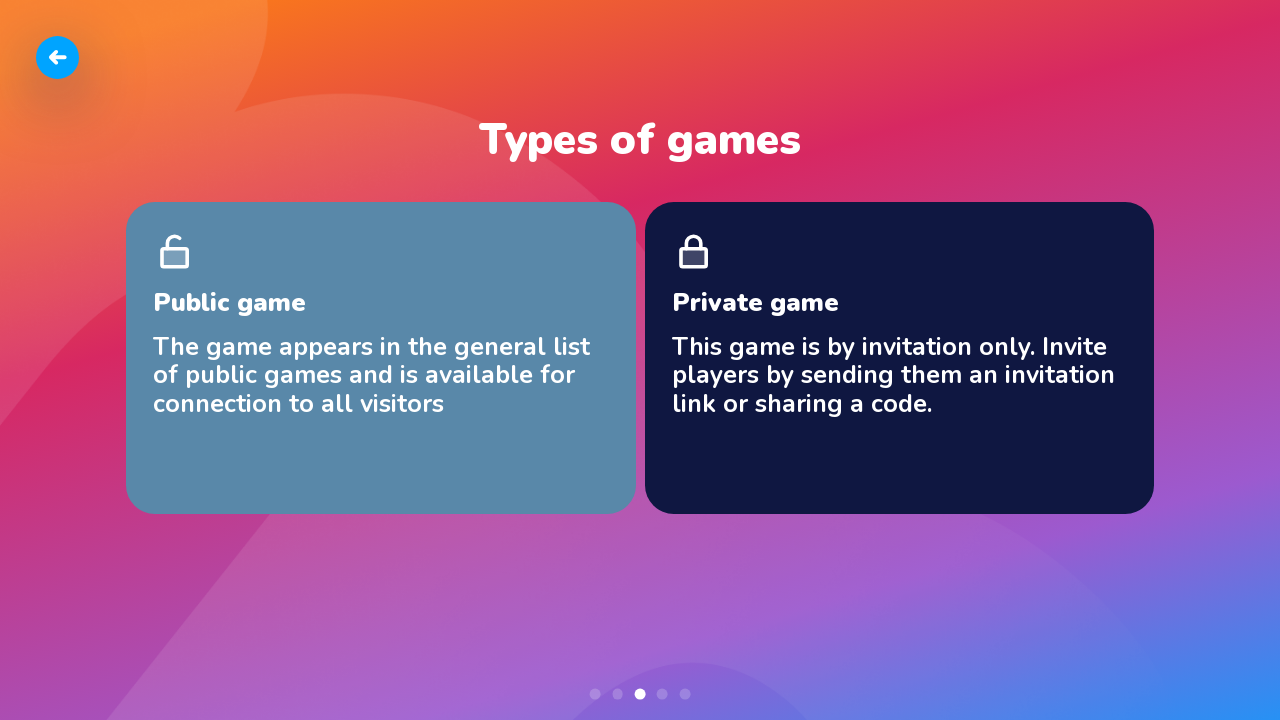

Waited 2 seconds for rules page 2 to display
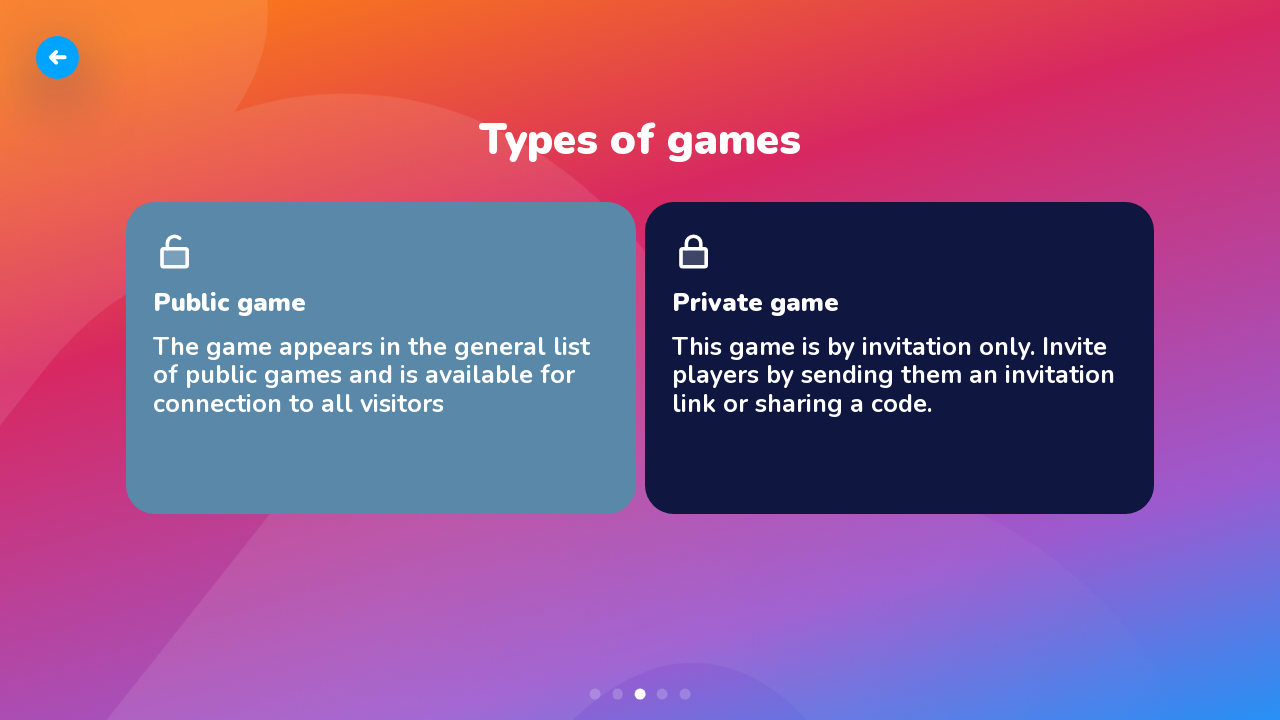

Clicked pagination bullet 3 of 4 at (662, 694) on [class="swiper-pagination-bullet"] >> nth=2
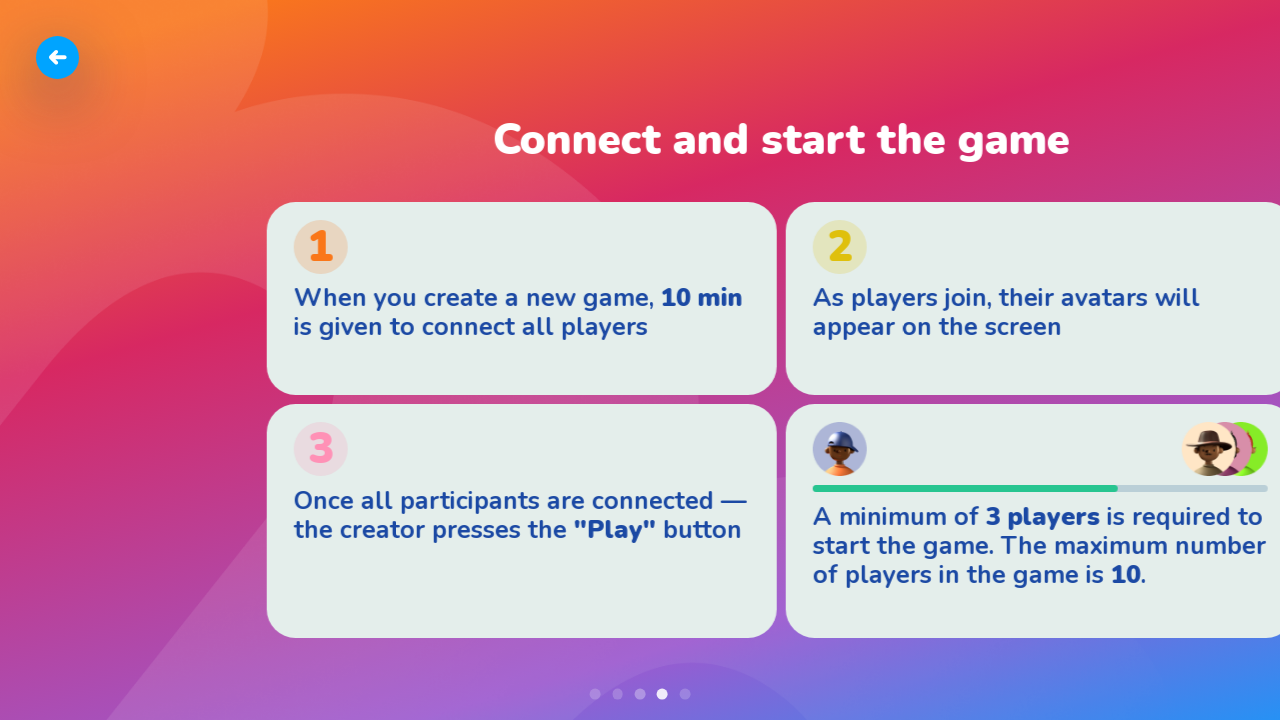

Waited 2 seconds for rules page 3 to display
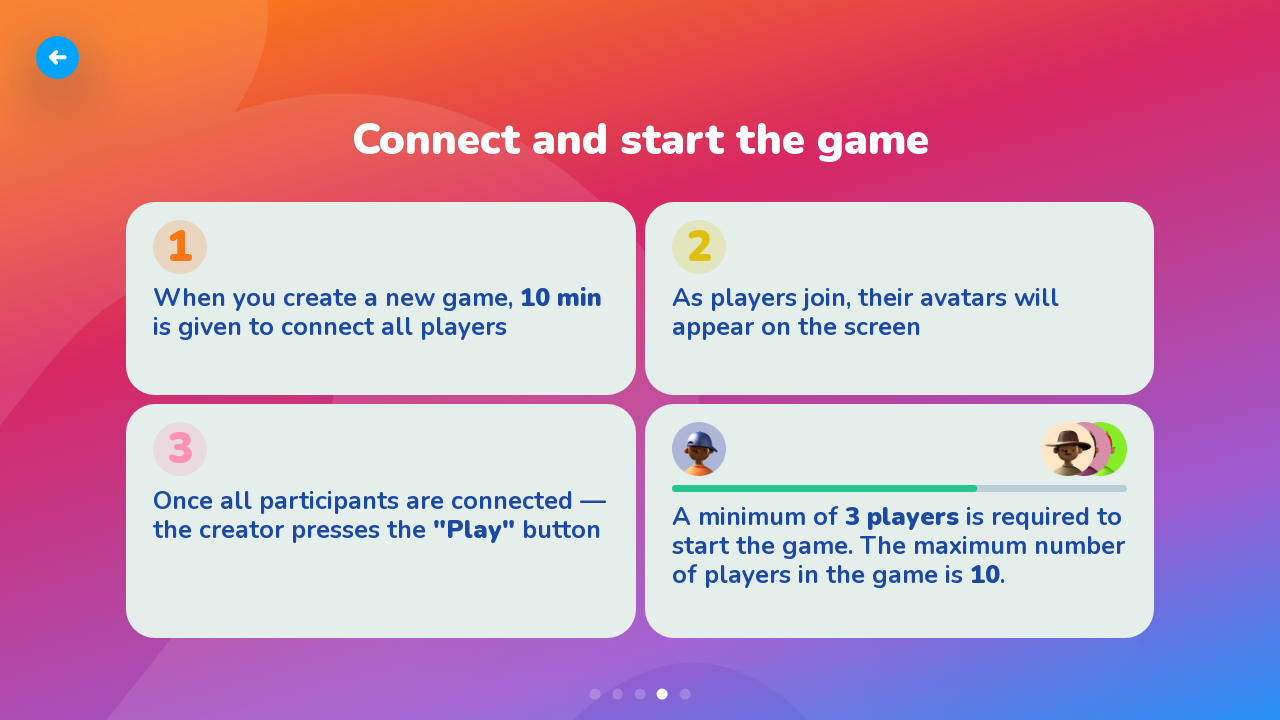

Clicked pagination bullet 4 of 4 at (685, 694) on [class="swiper-pagination-bullet"] >> nth=3
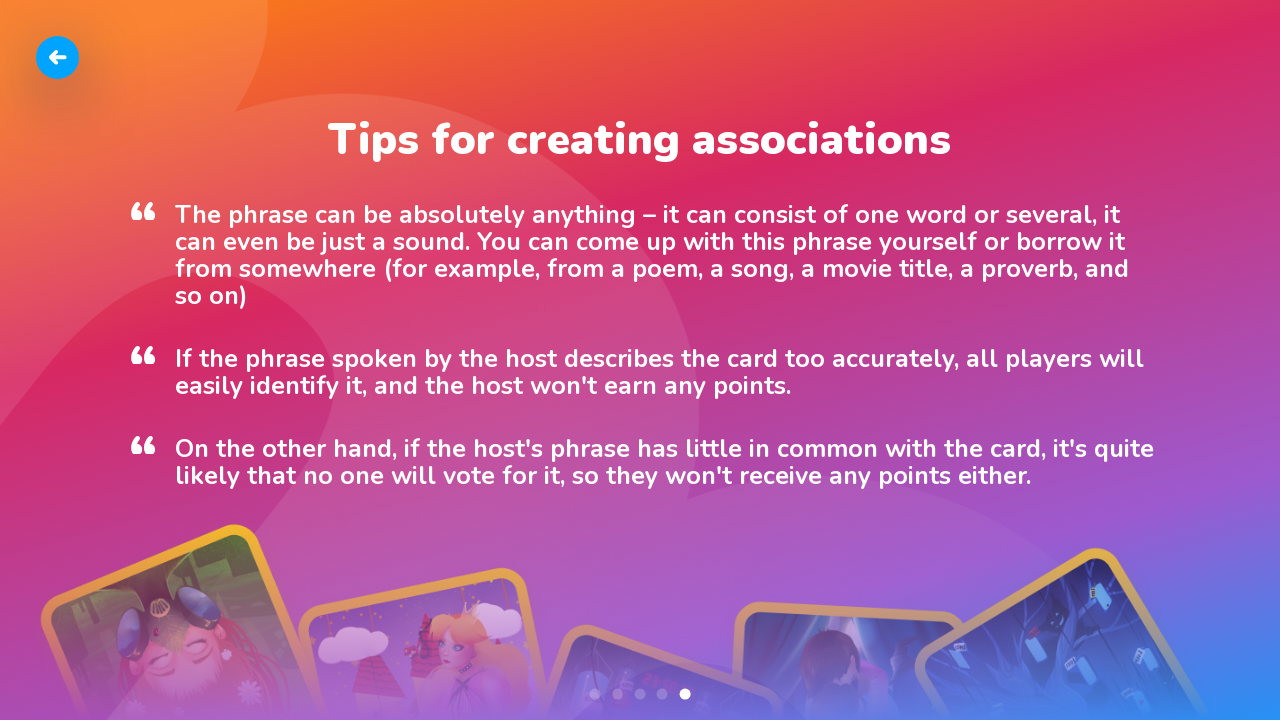

Waited 2 seconds for rules page 4 to display
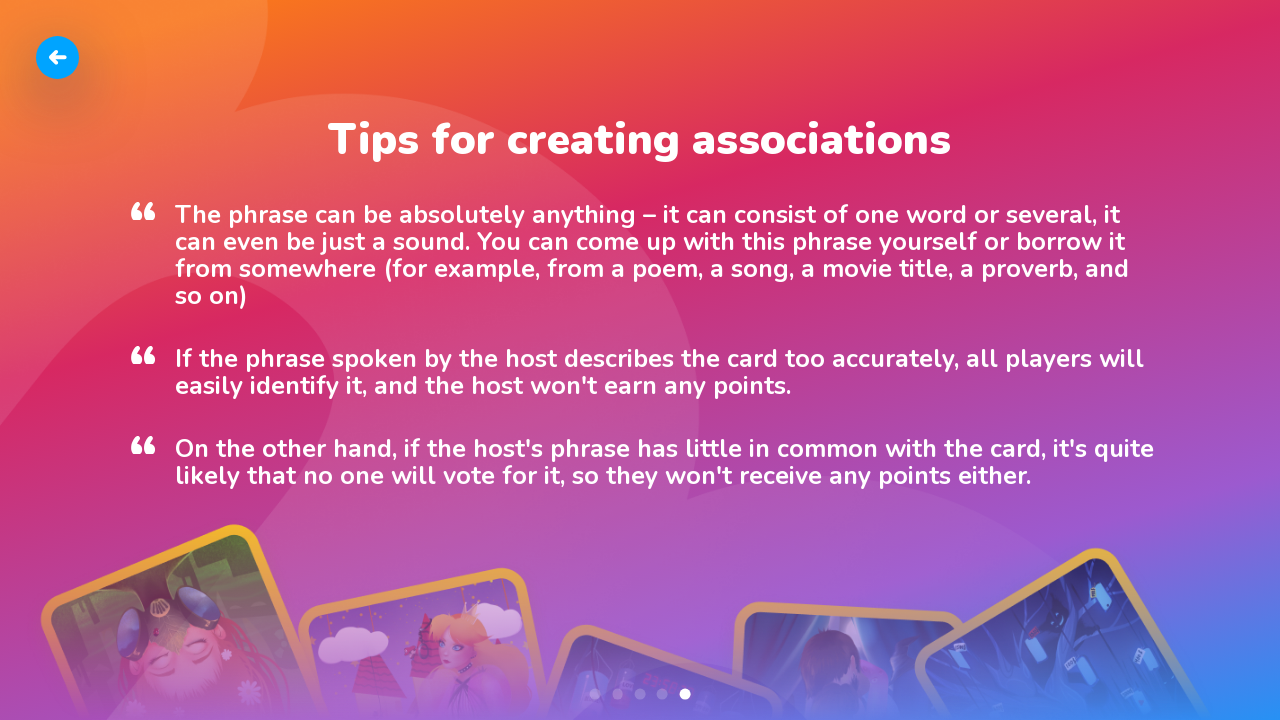

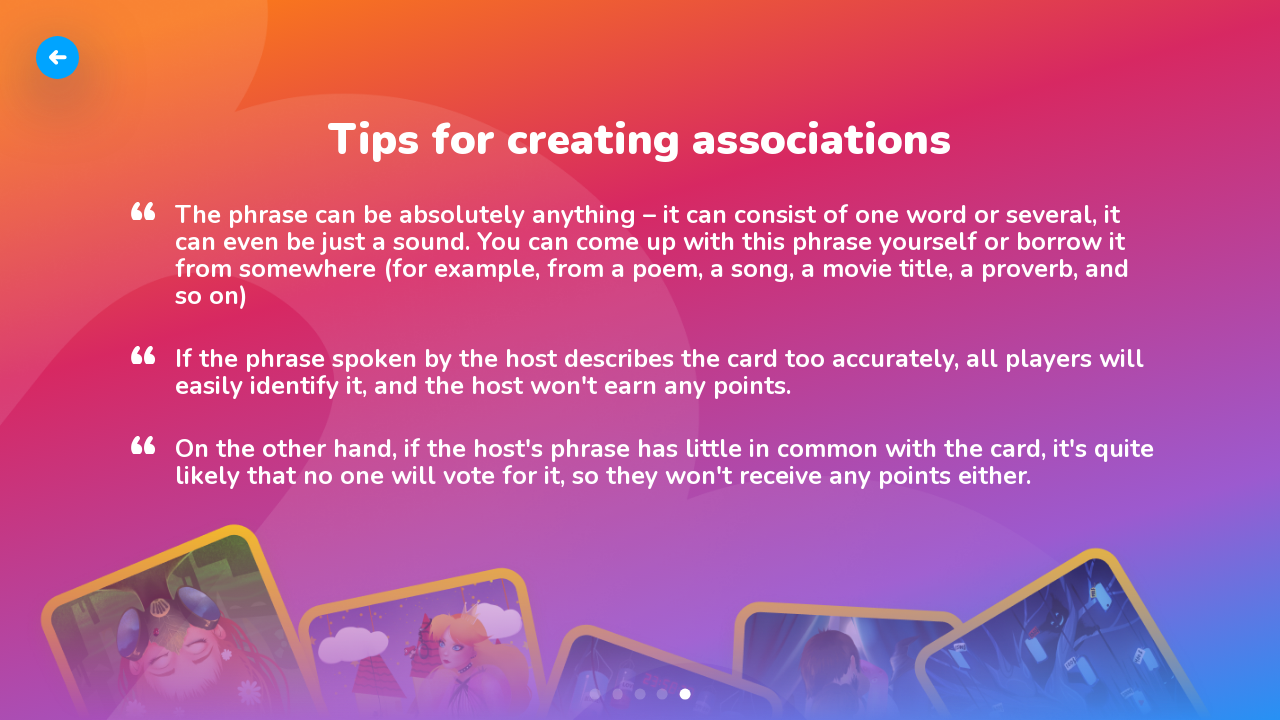